Tests dynamic loading functionality where a hidden element becomes visible after clicking a start button. Clicks the Start button and waits for the hidden finish text to become displayed.

Starting URL: http://the-internet.herokuapp.com/dynamic_loading/1

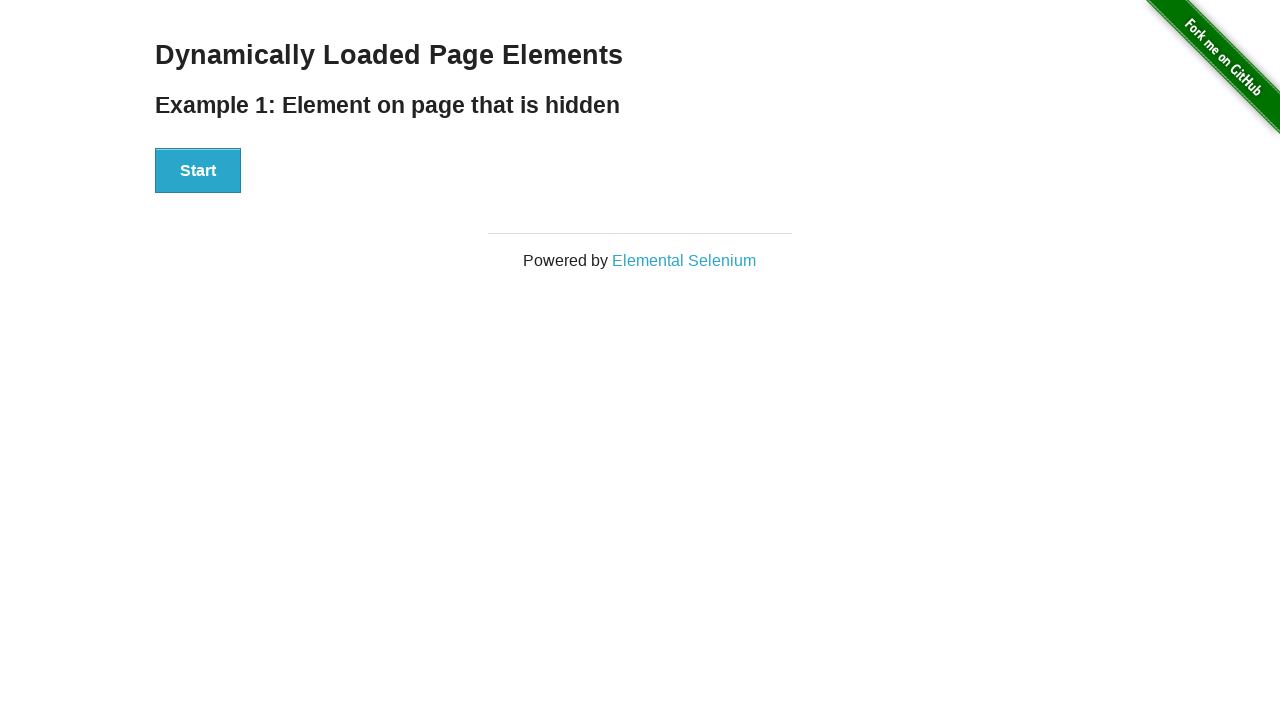

Clicked the Start button to trigger dynamic loading at (198, 171) on #start button
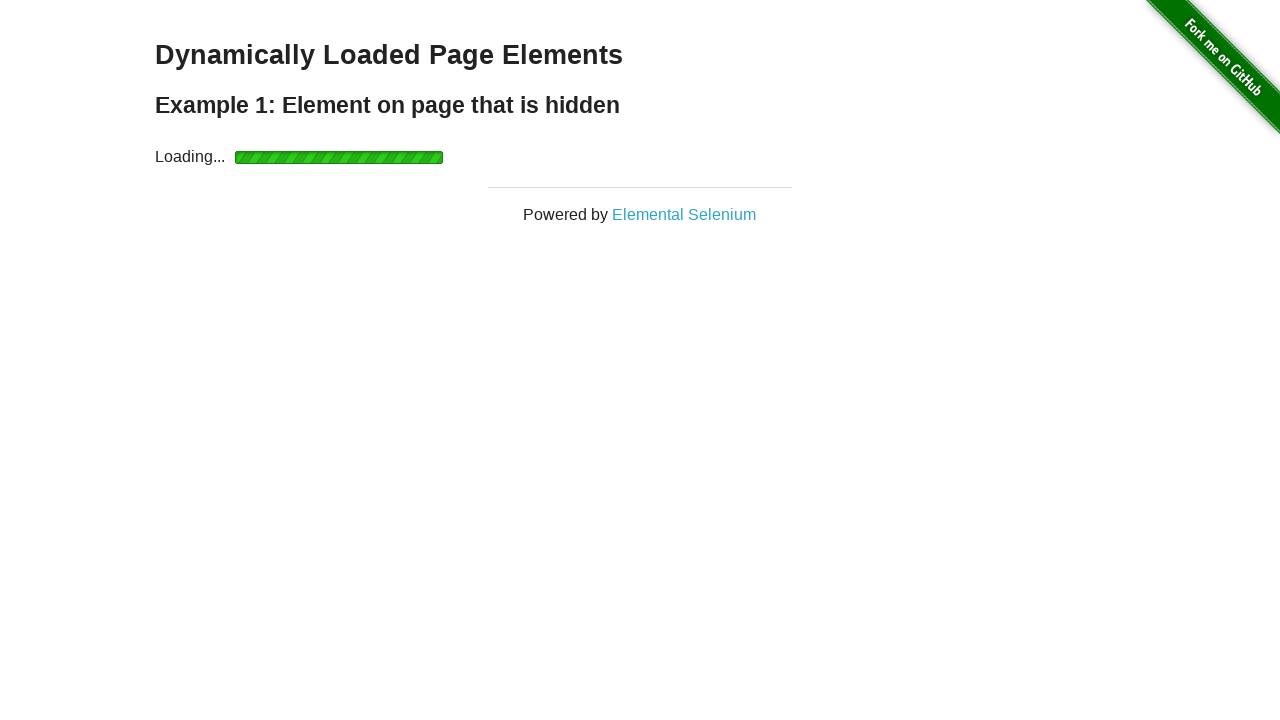

Waited for the finish text to become visible
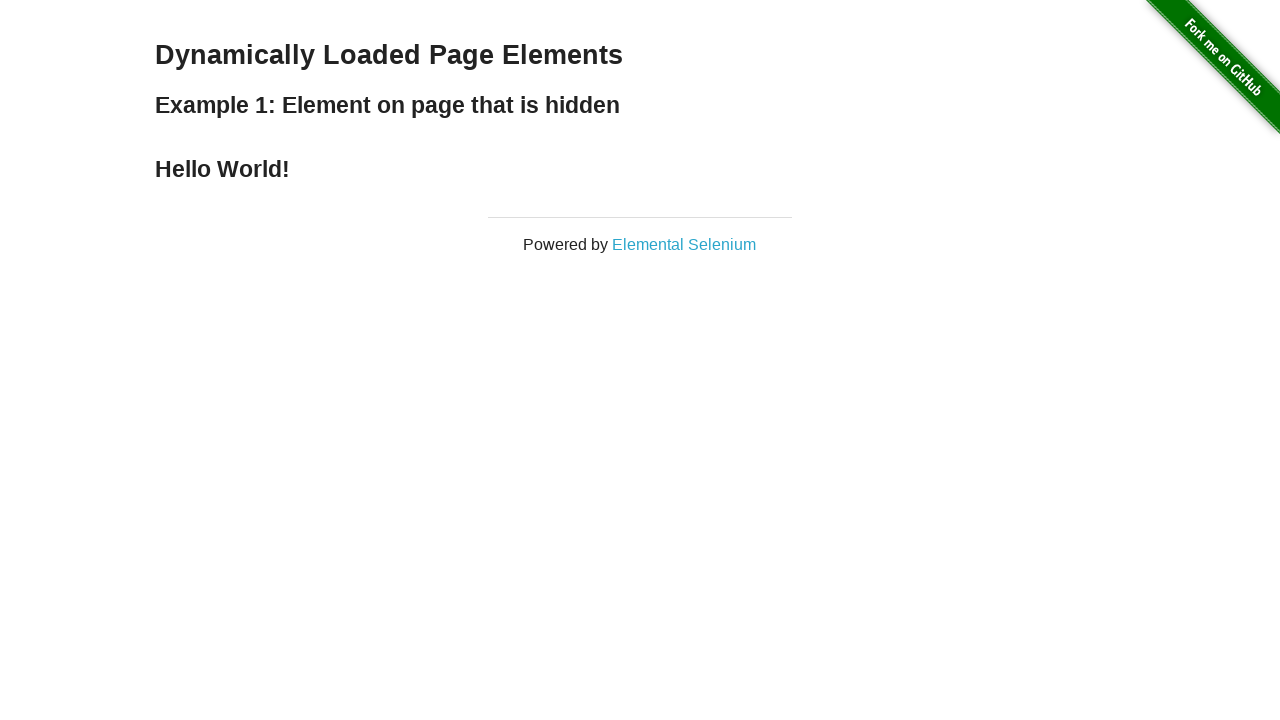

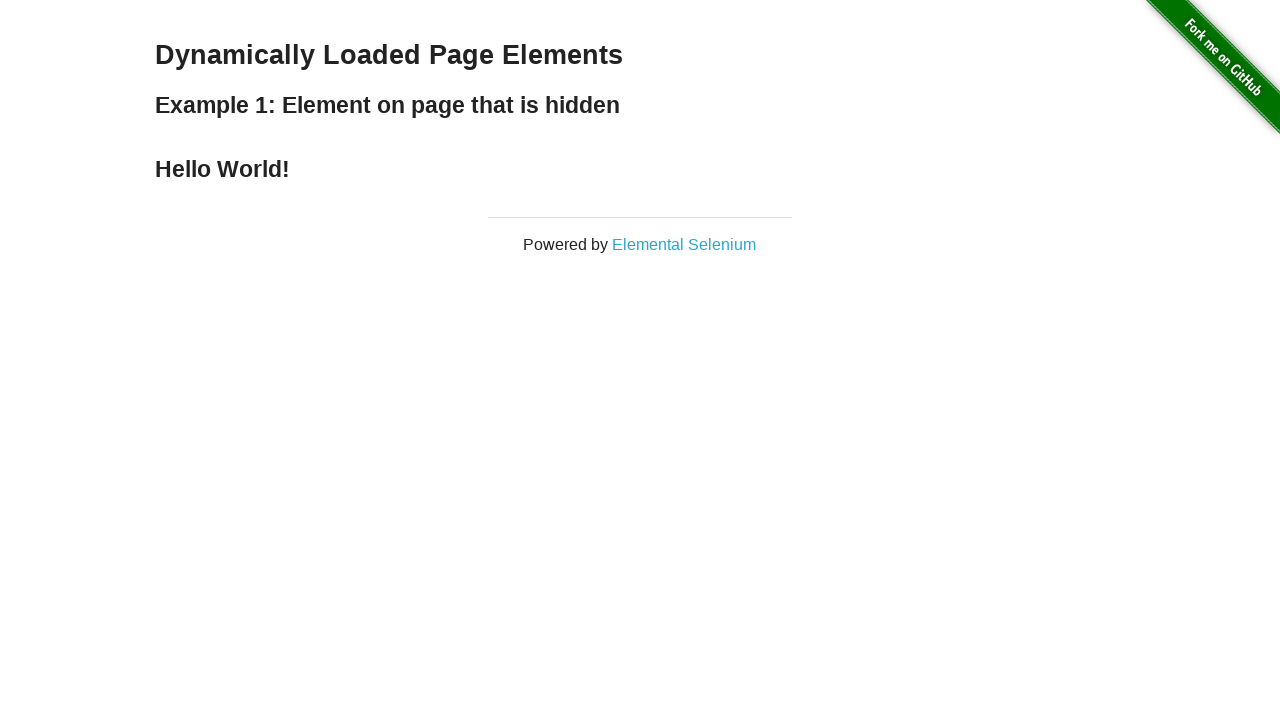